Tests registration form validation with mismatched passwords

Starting URL: https://dsportalapp.herokuapp.com/register

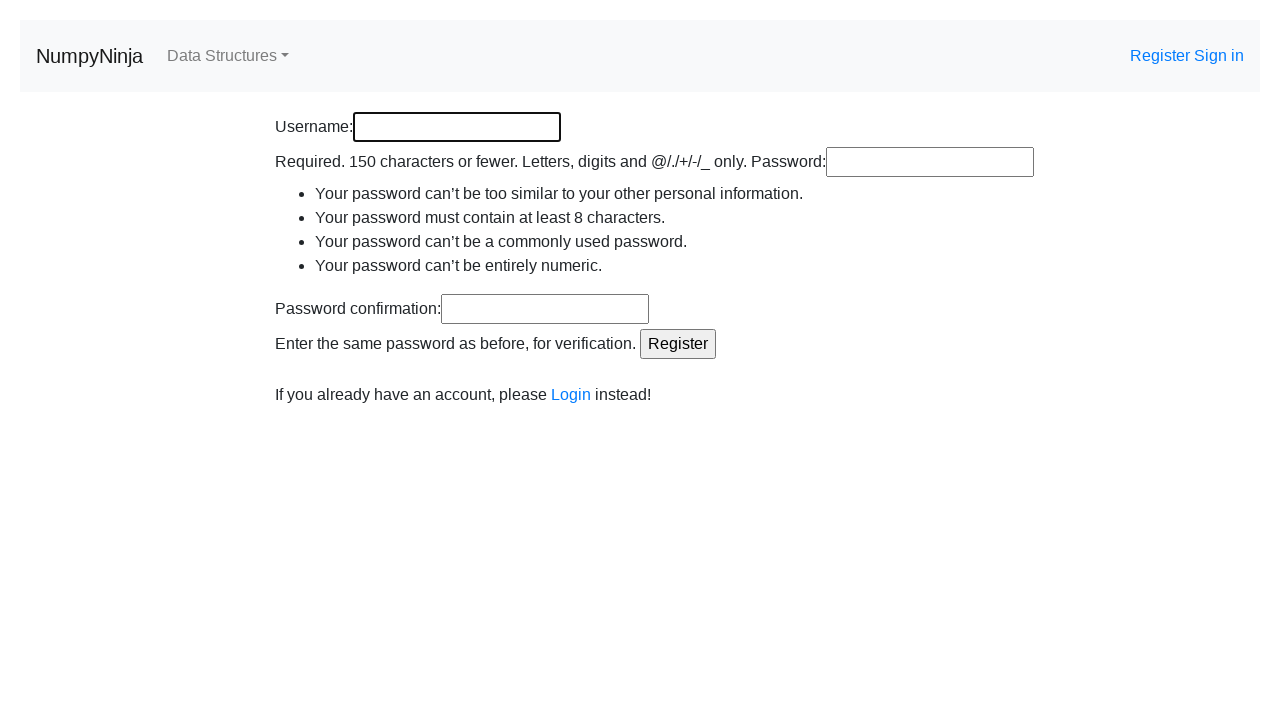

Filled username field with 'manasa' on #id_username
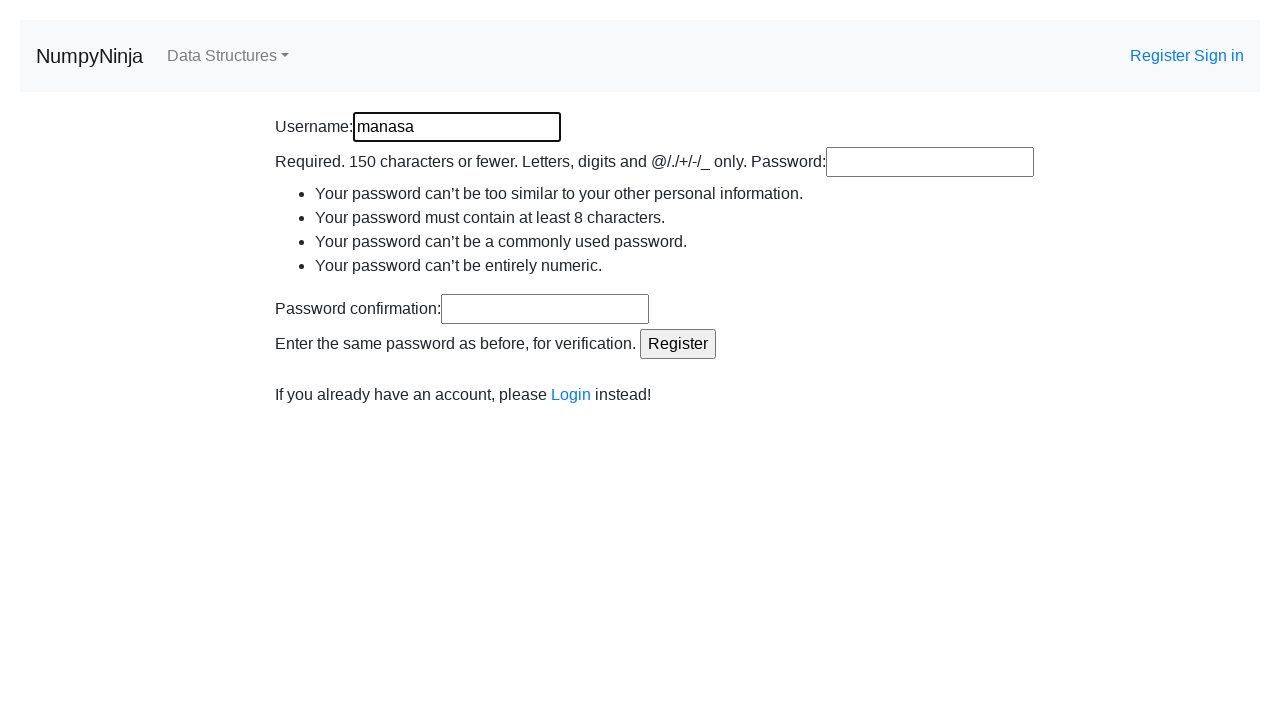

Filled password field with 'Sahasra@123' on #id_password1
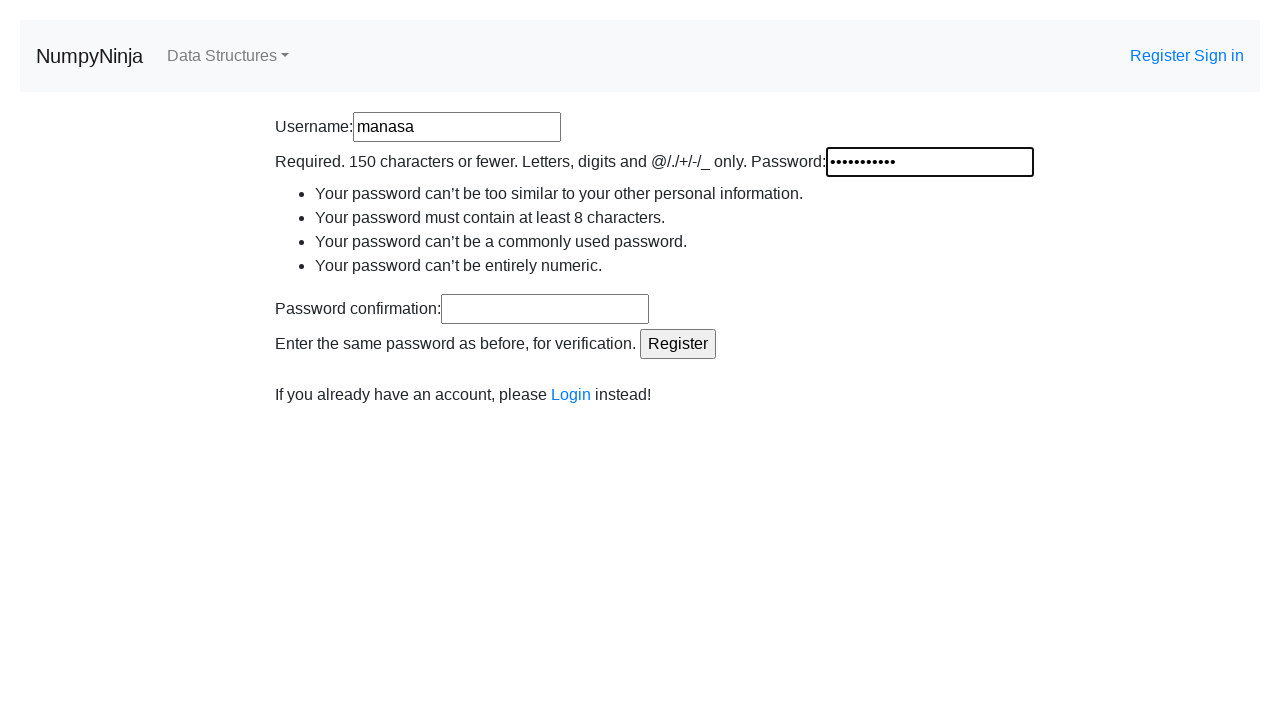

Filled password confirmation field with mismatched password '12345' on #id_password2
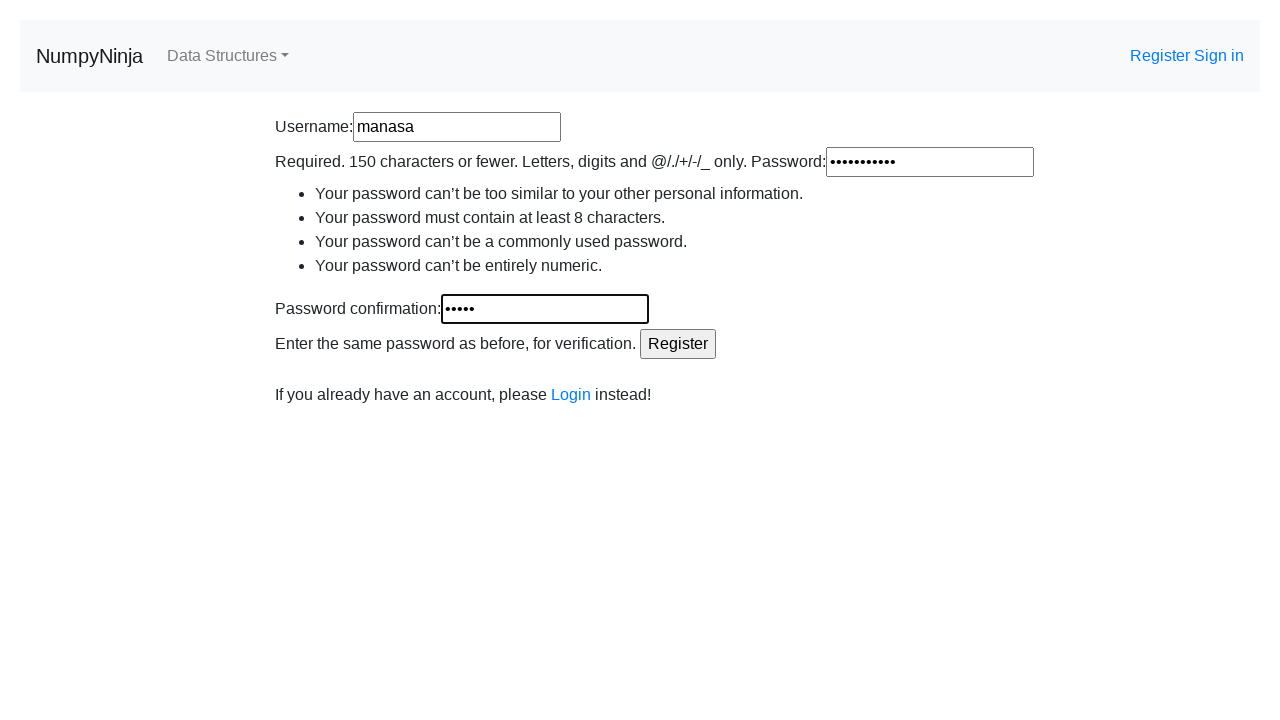

Clicked register button to submit form with mismatched passwords at (678, 344) on xpath=/html/body/div[2]/div/div[2]/form/input[5]
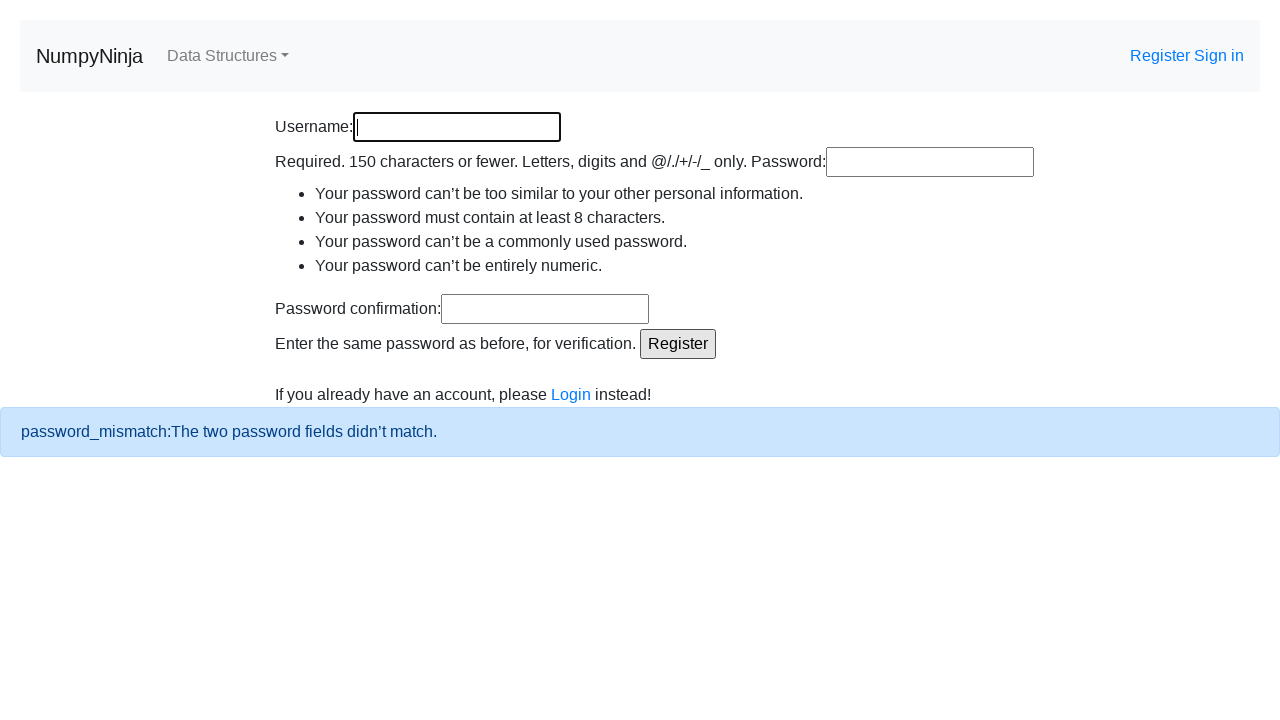

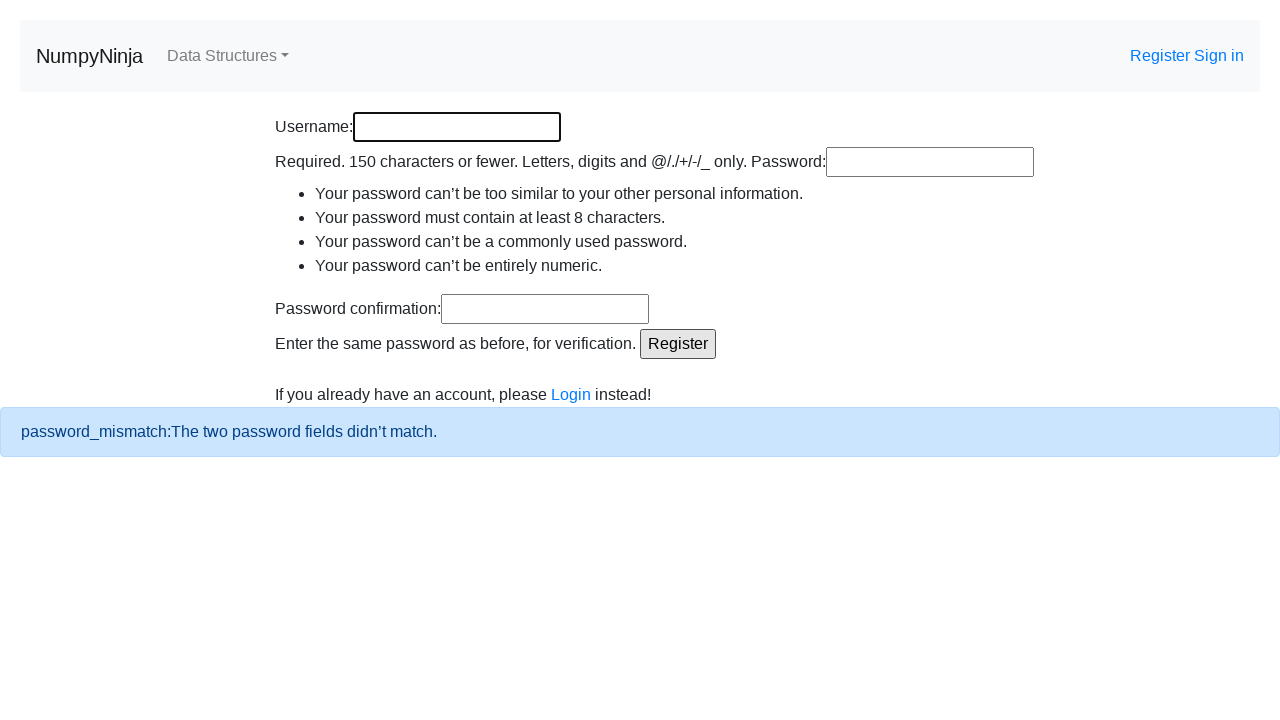